Tests drag and drop functionality on jQuery UI demo page by switching to an iframe and dragging an element onto a drop target.

Starting URL: https://jqueryui.com/droppable/

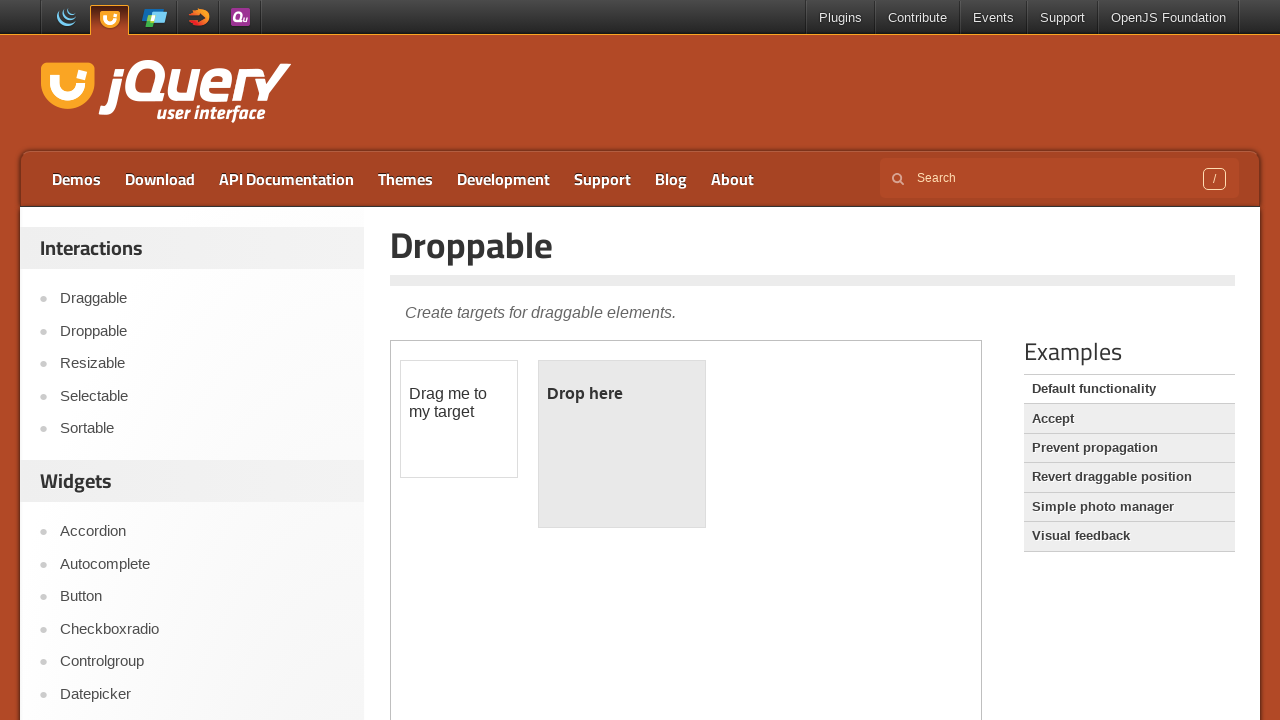

Set viewport size to 1920x1080
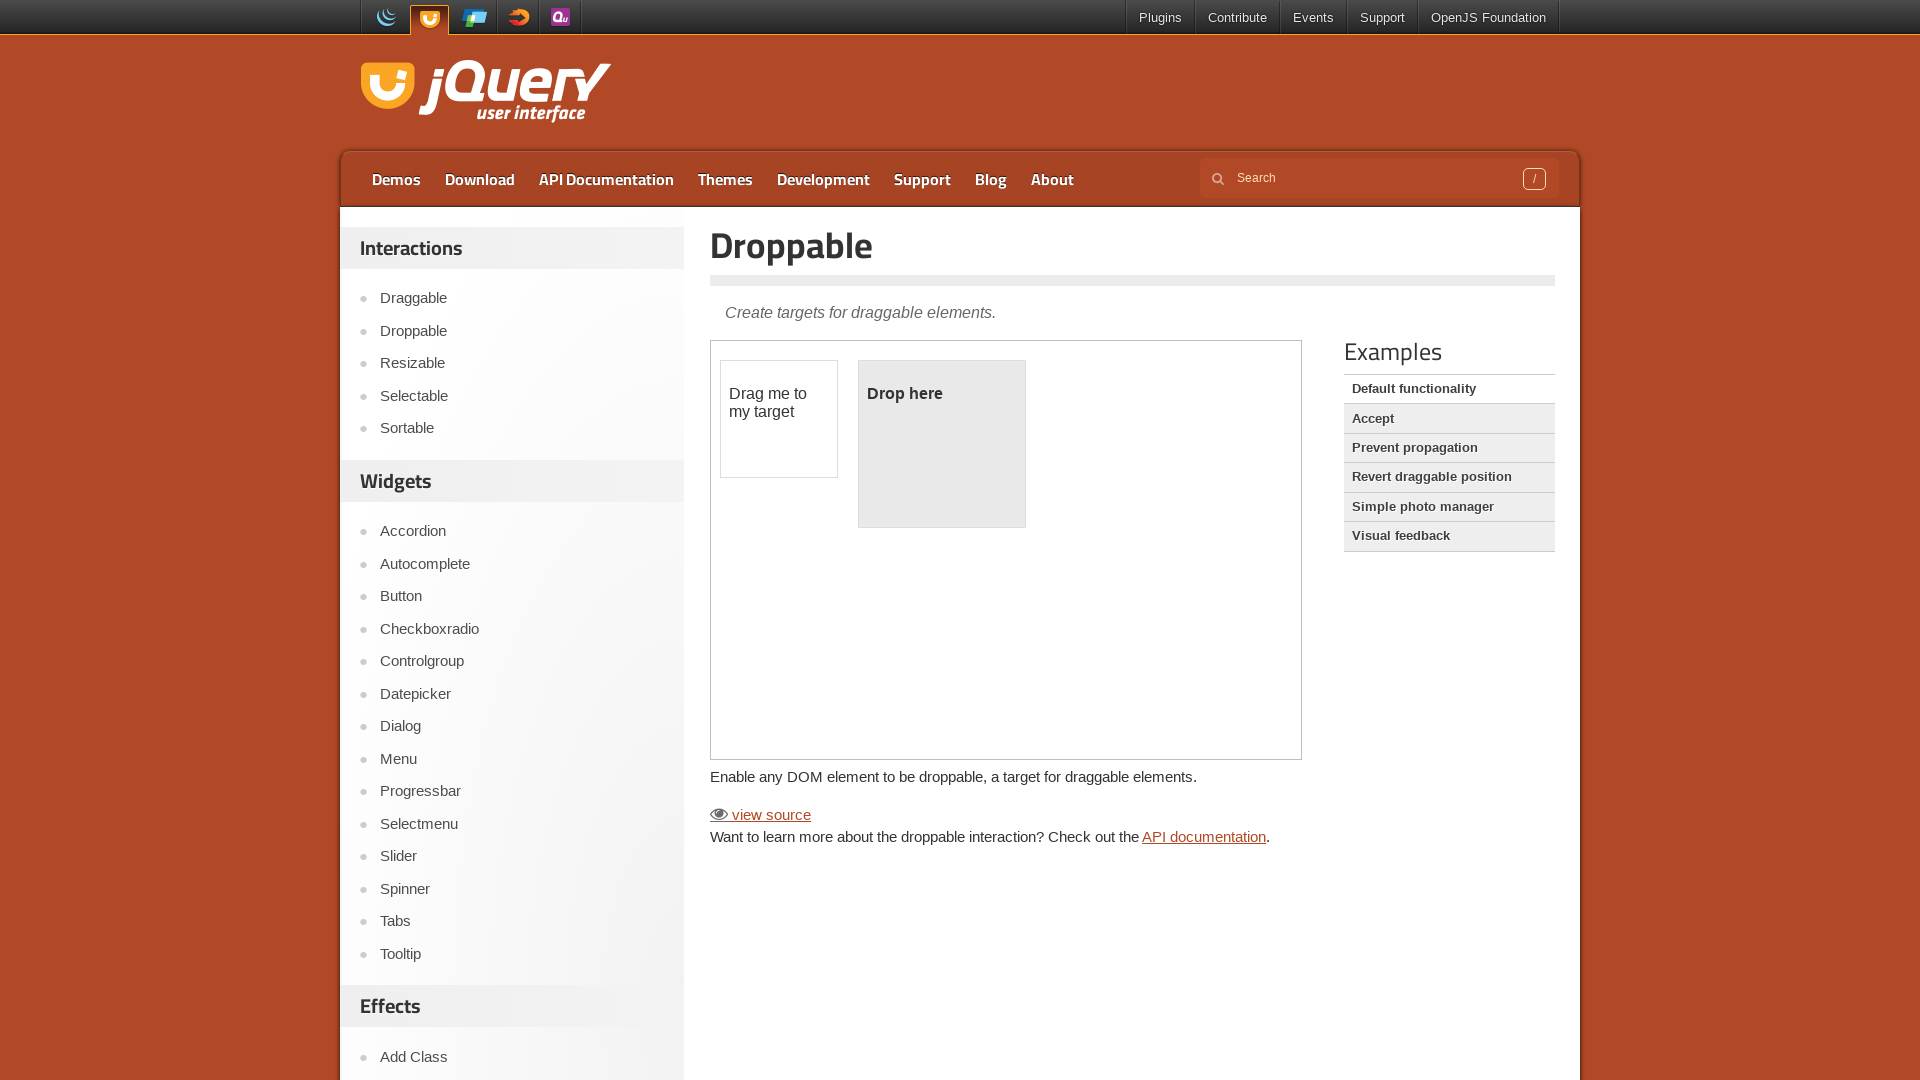

Located the demo iframe
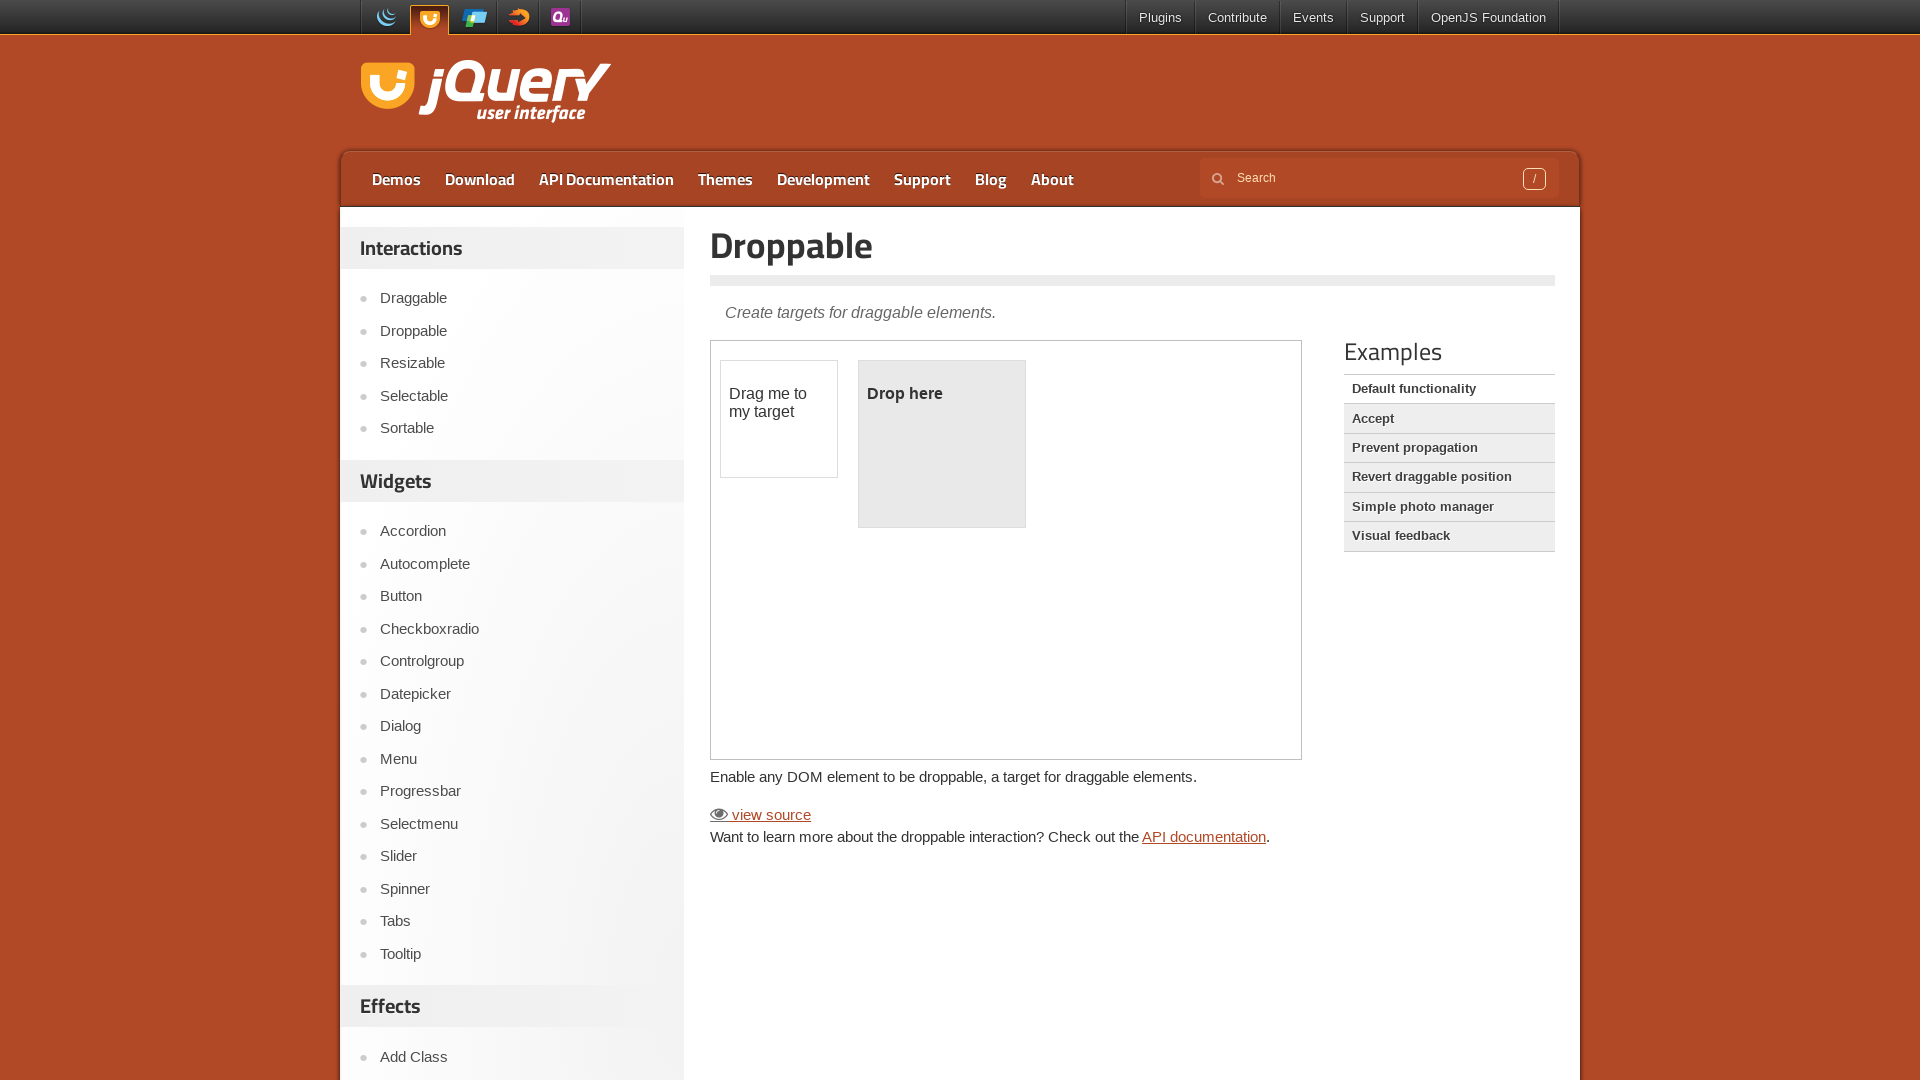

Located the draggable element (#draggable) in iframe
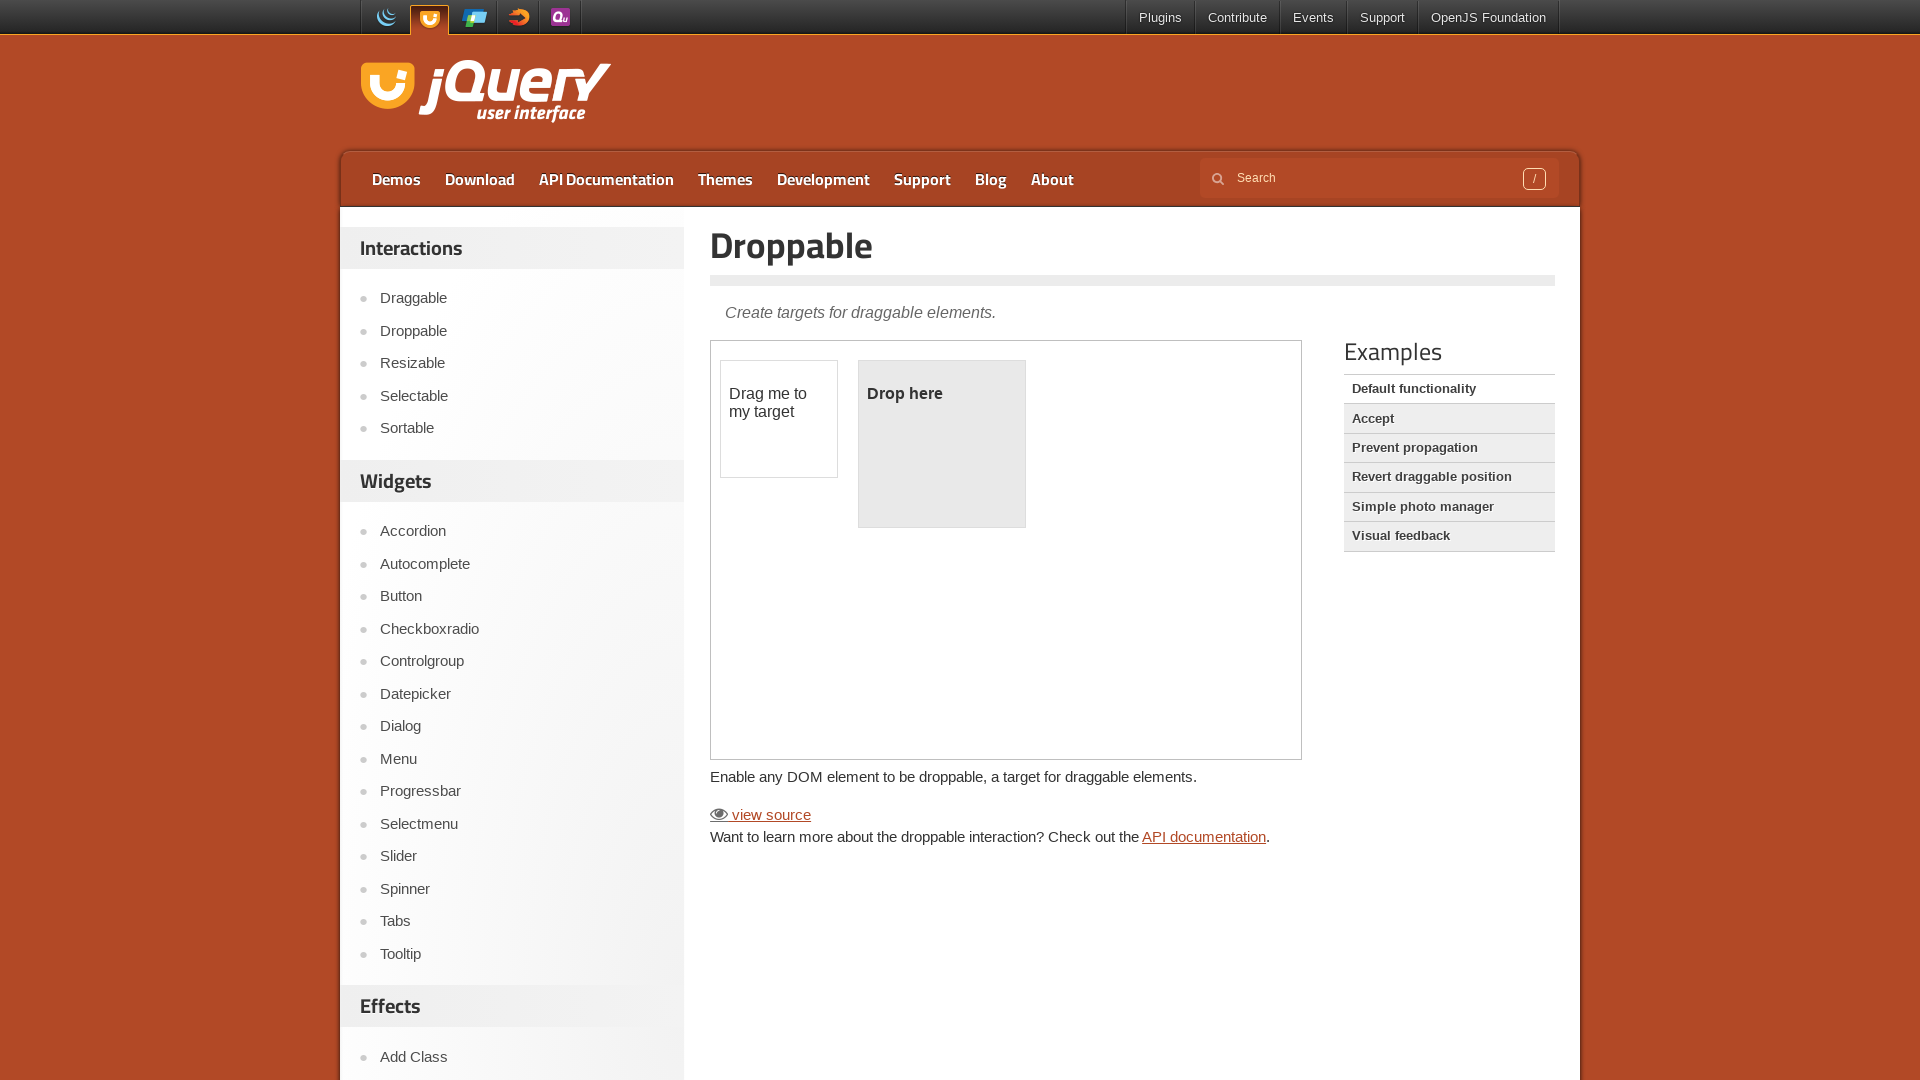

Located the droppable target element (#droppable) in iframe
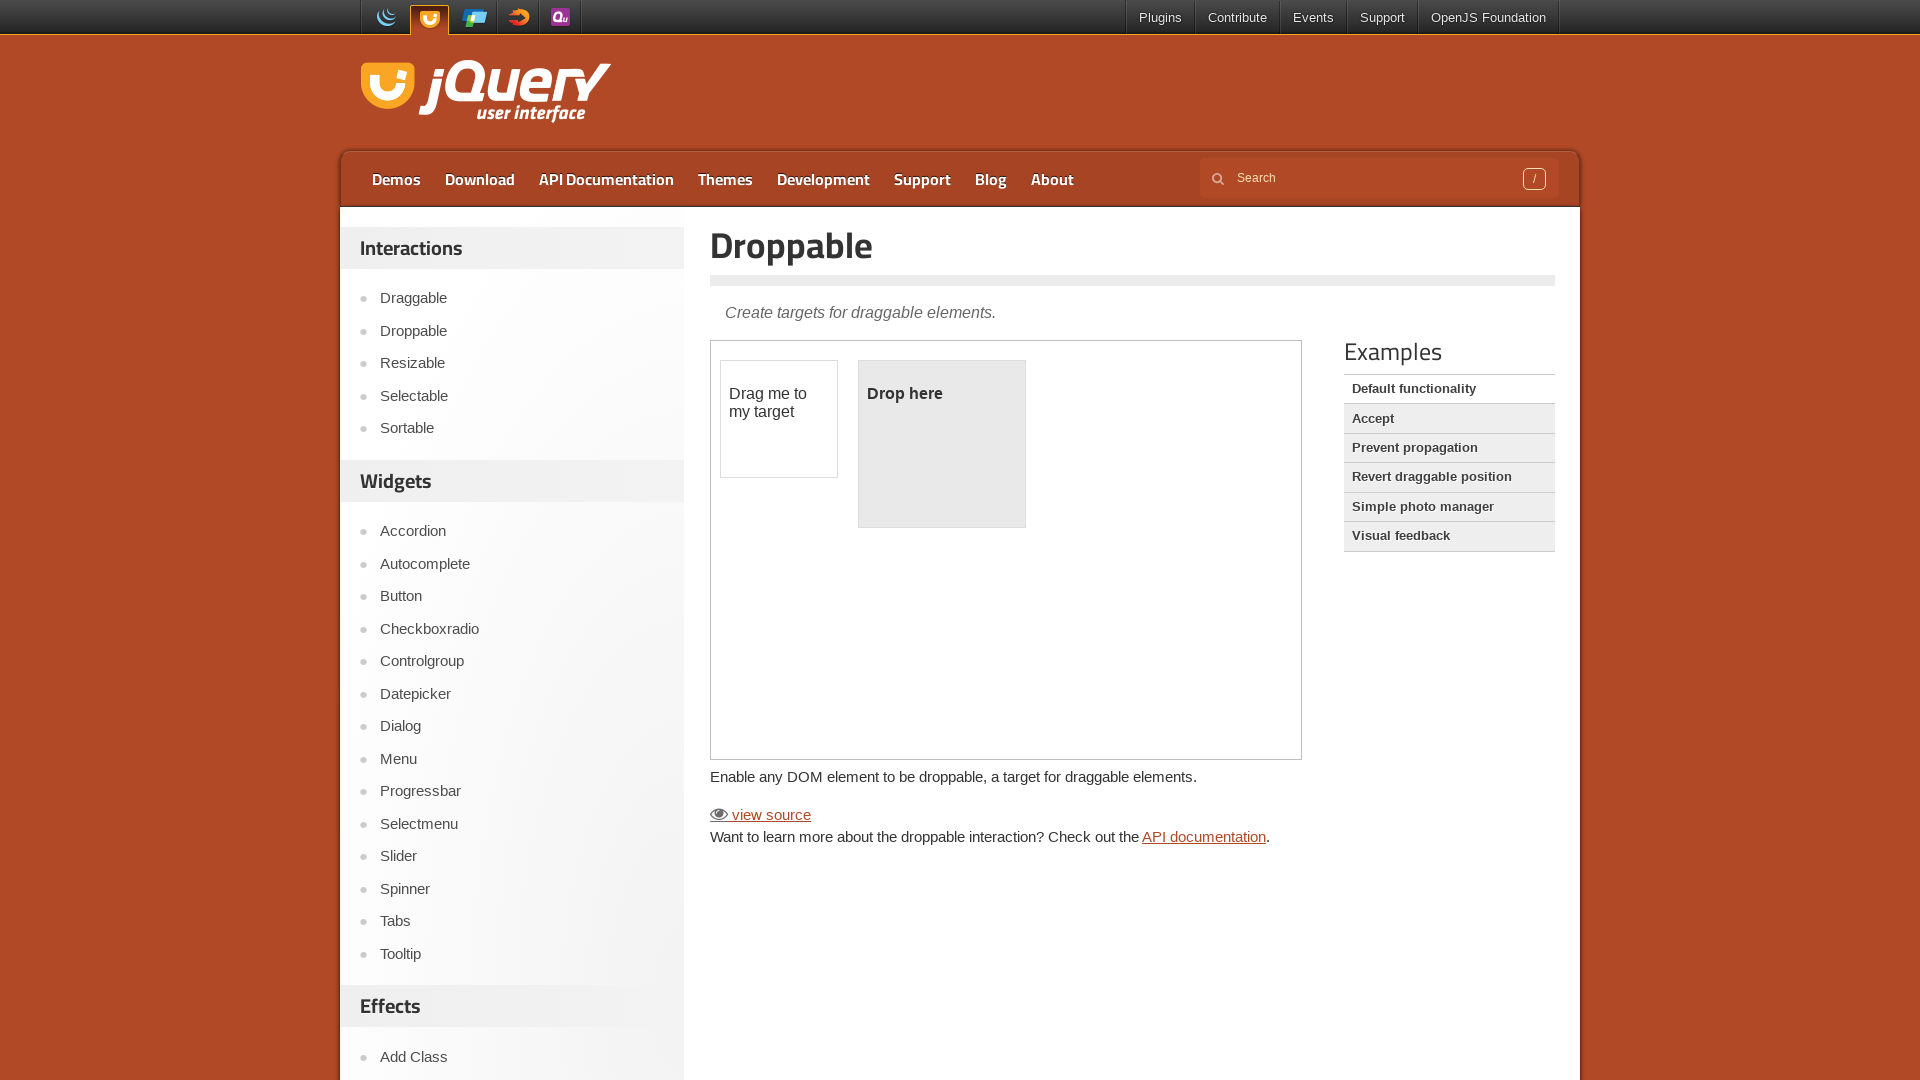

Dragged the draggable element onto the droppable target at (942, 444)
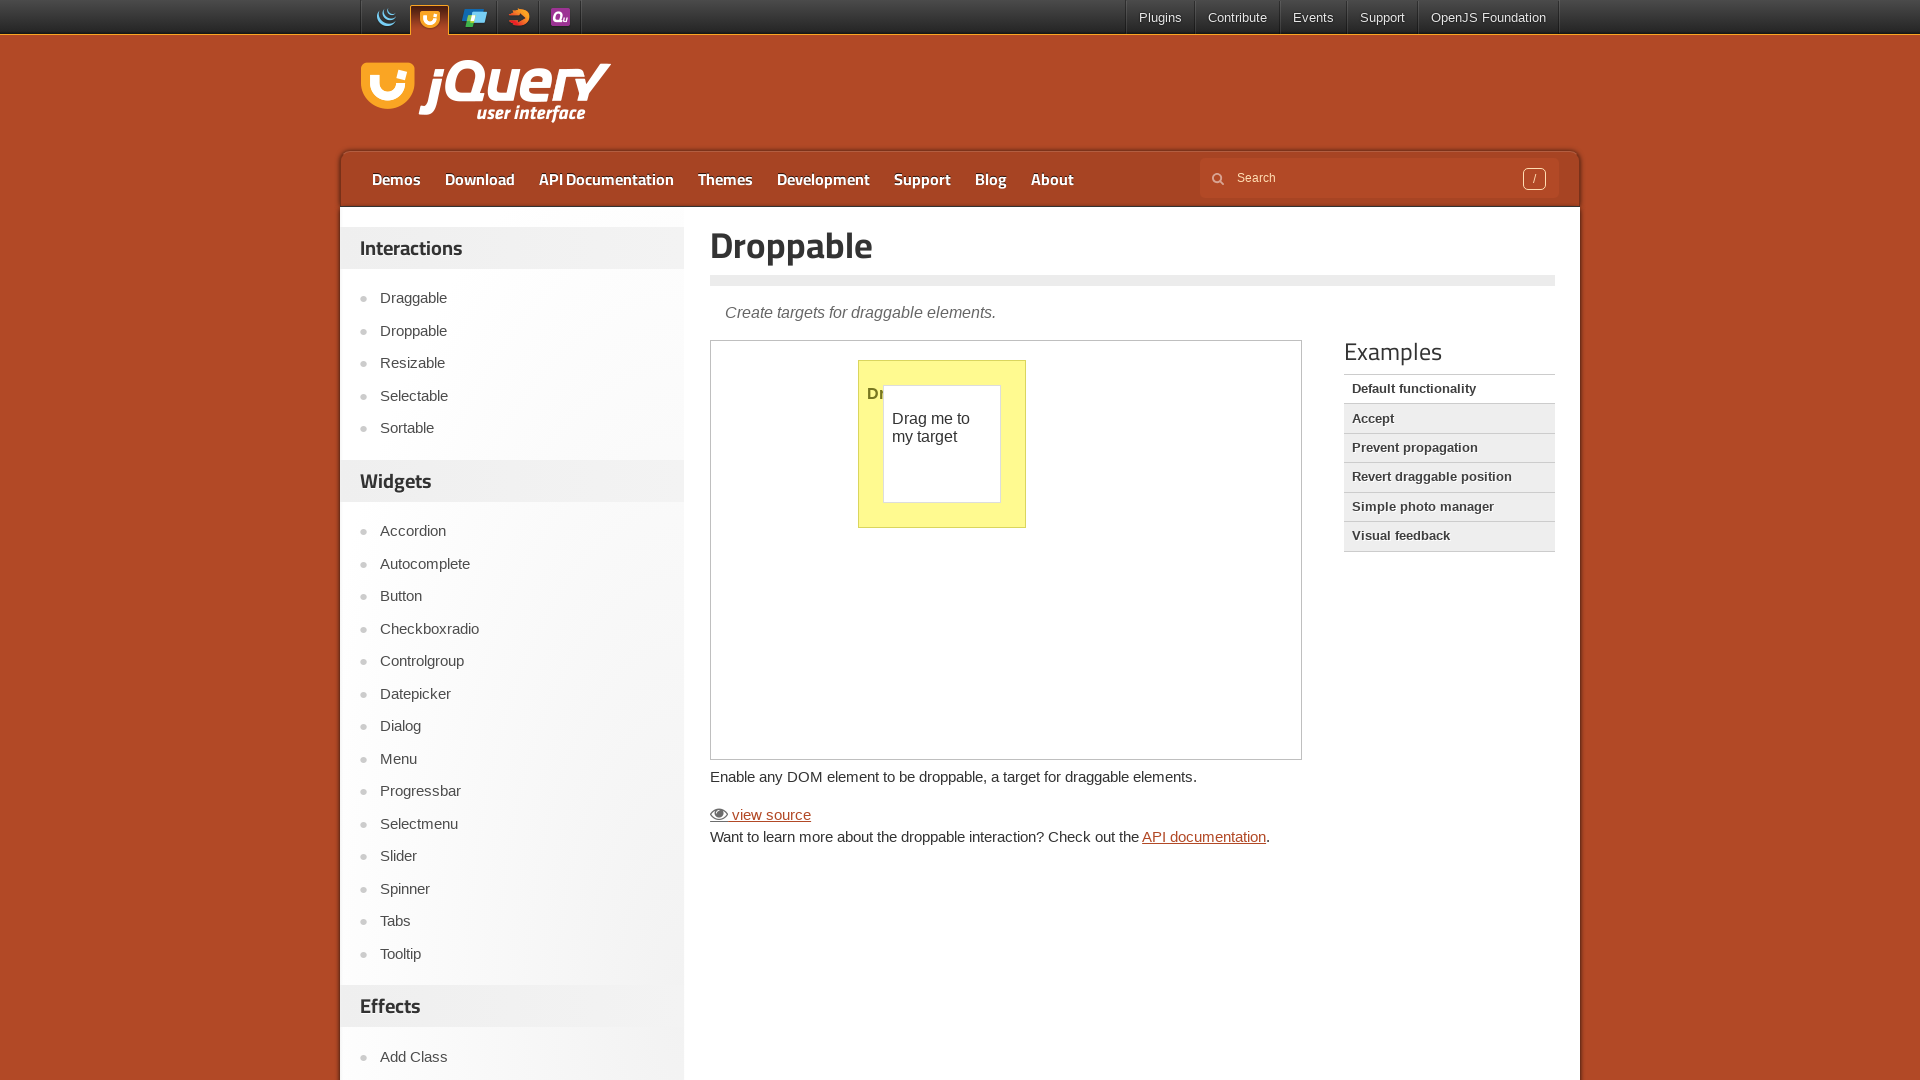

Waited 1000ms to see the drag and drop result
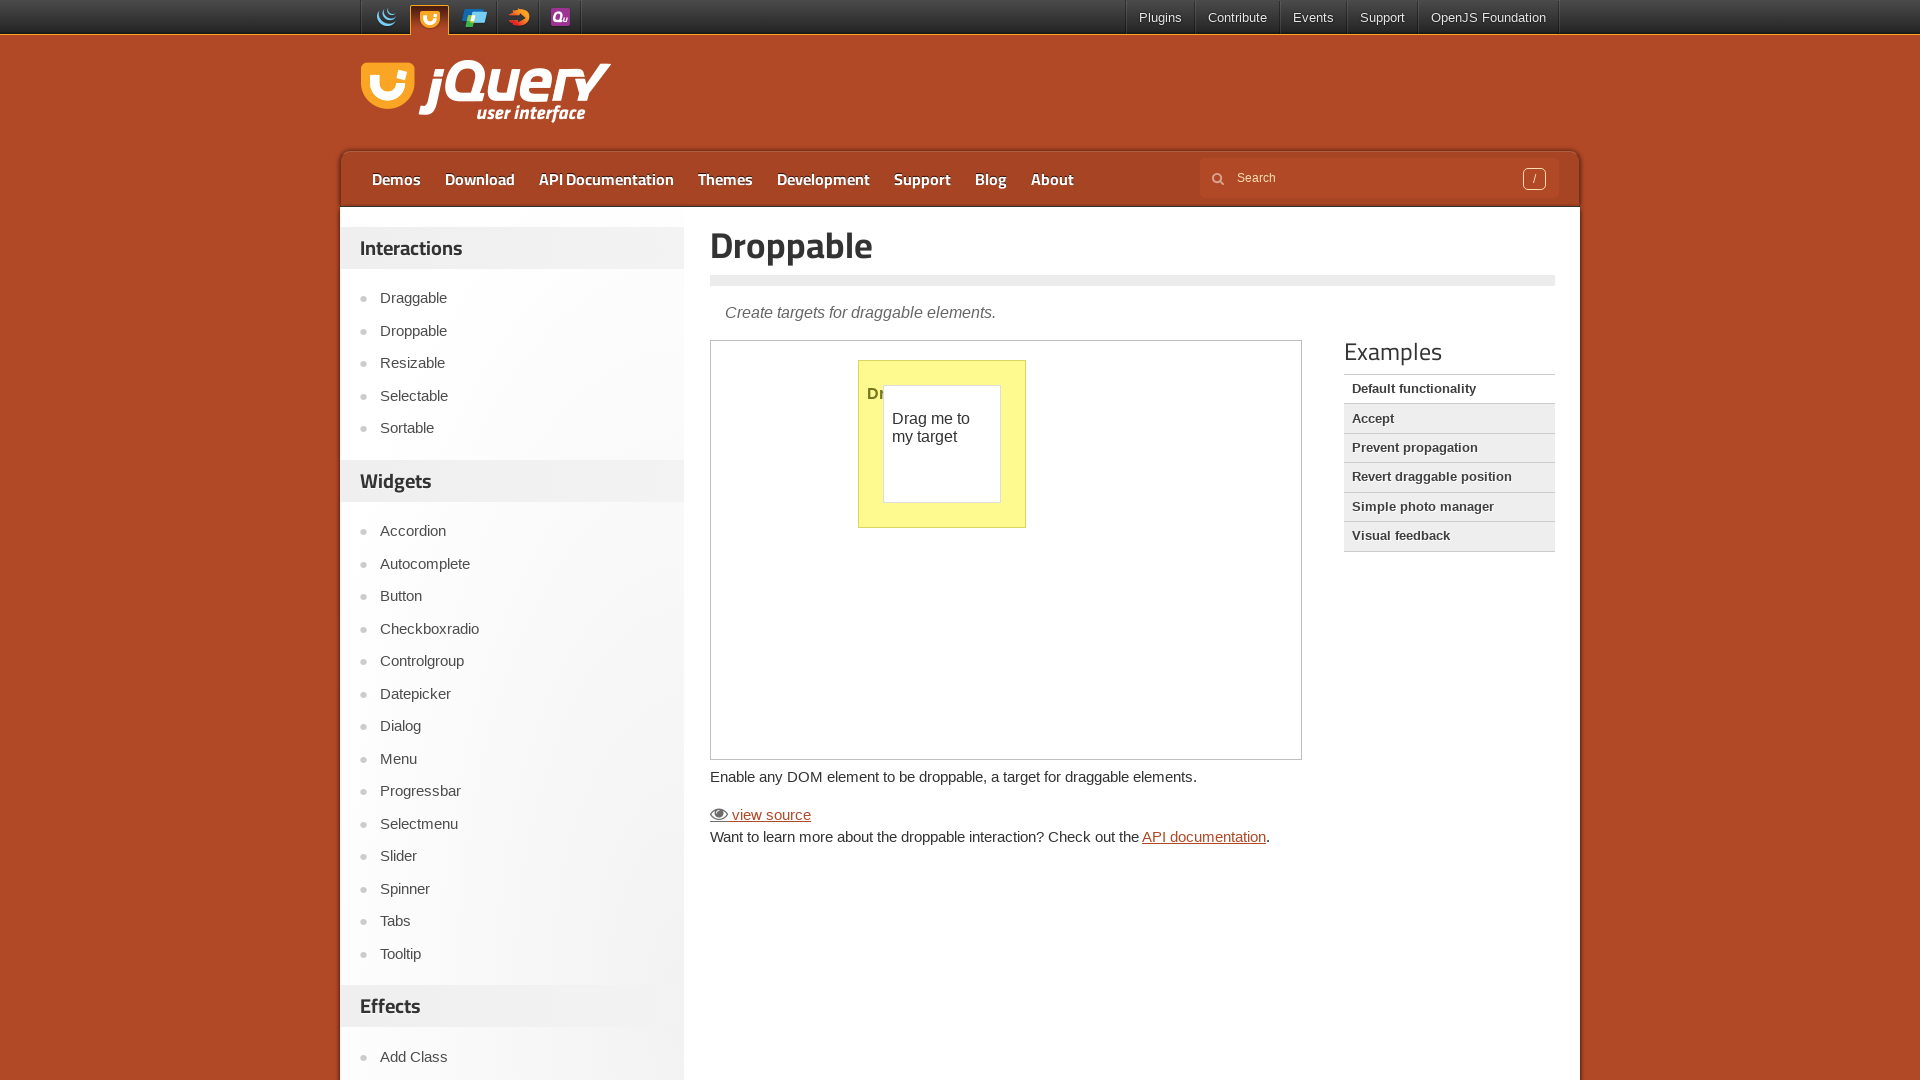

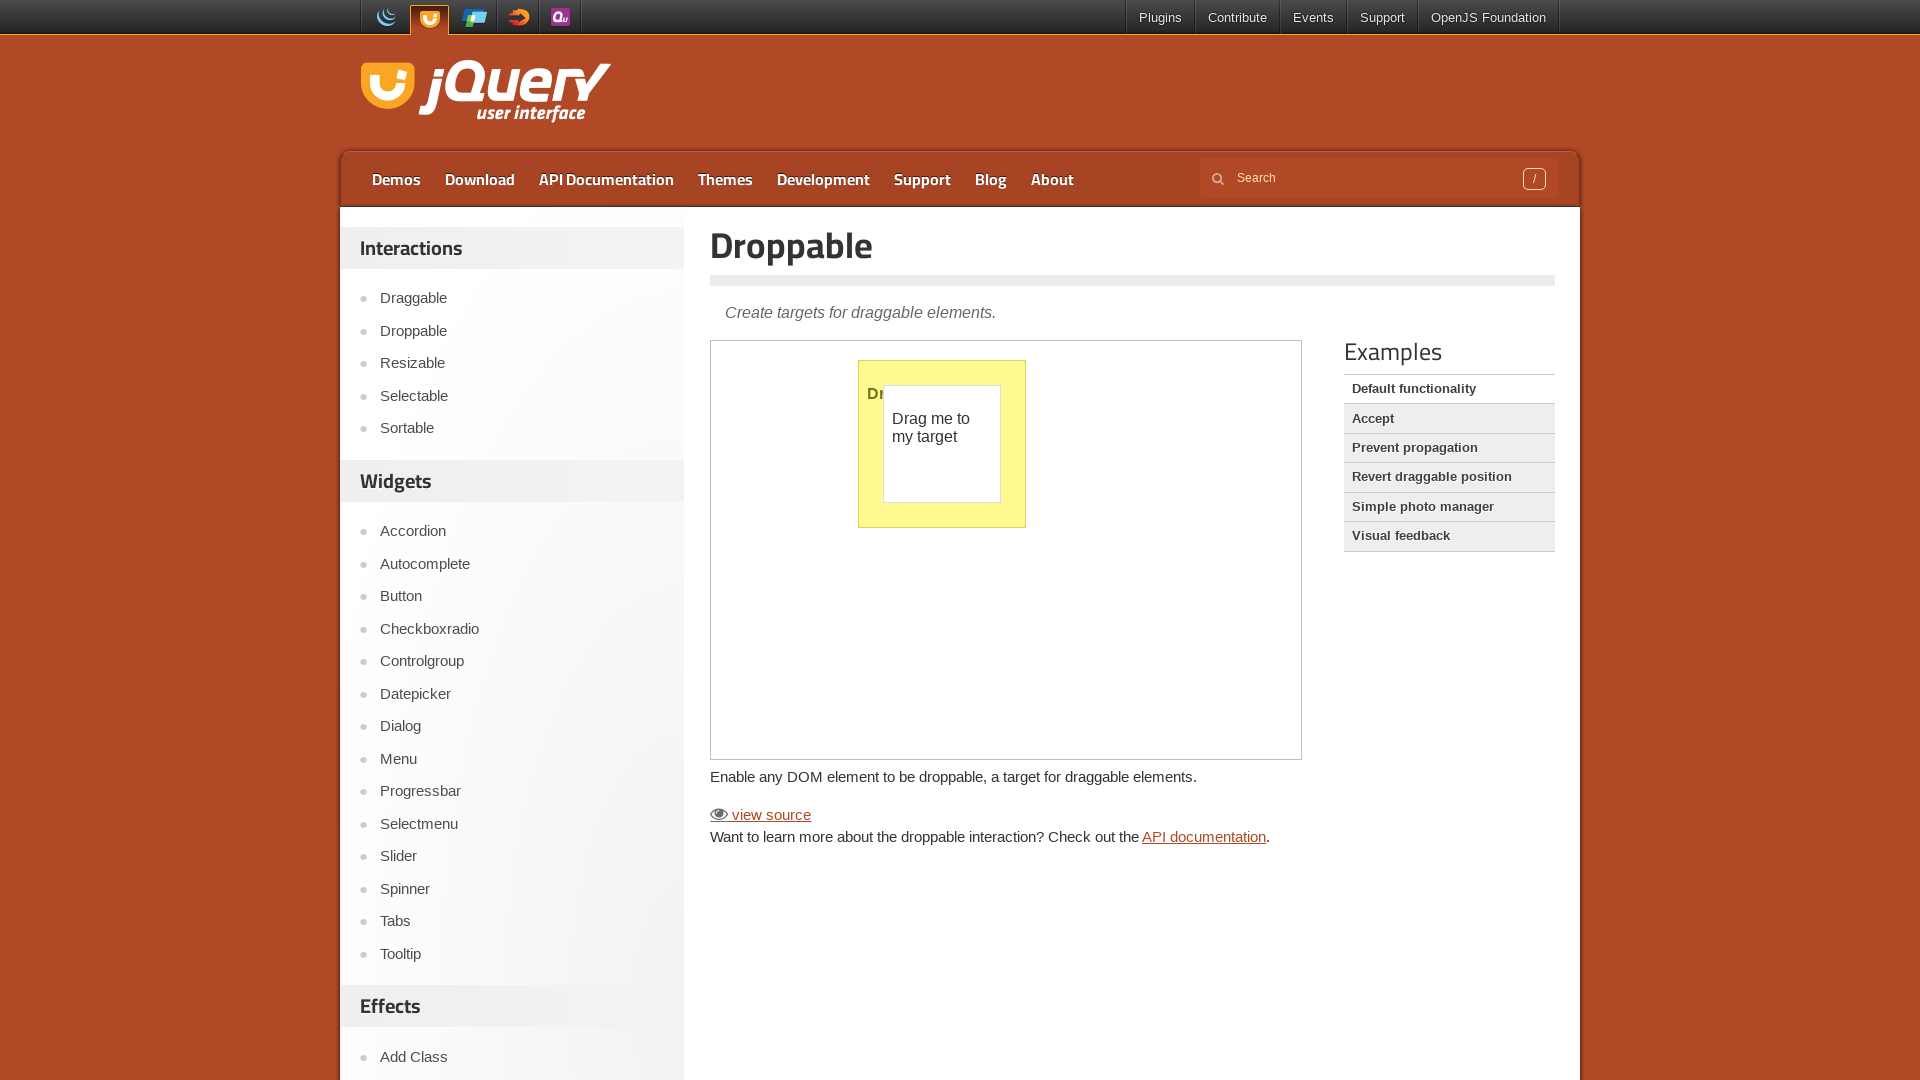